Tests dynamic dropdown functionality by clicking on origin dropdown, selecting Bangalore (BLR) as origin, then selecting Chennai (MAA) as destination from the cascading dropdown.

Starting URL: https://rahulshettyacademy.com/dropdownsPractise/

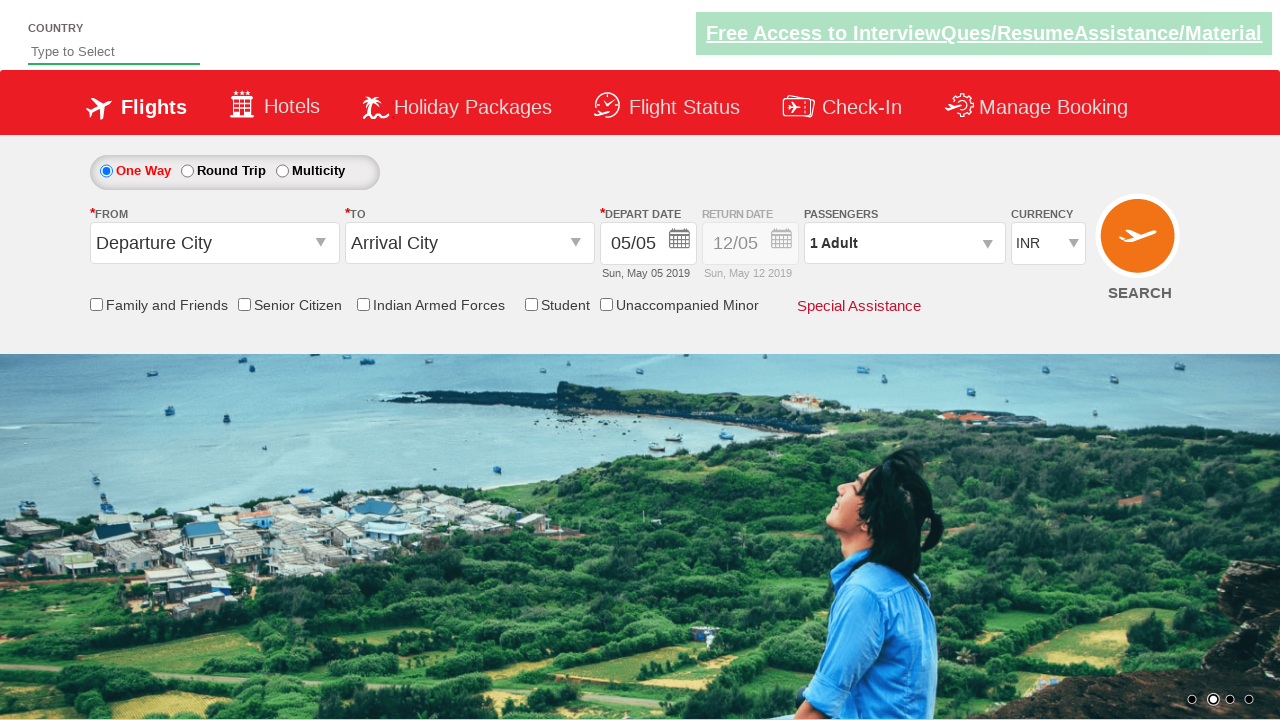

Clicked on origin station dropdown to open it at (214, 243) on #ctl00_mainContent_ddl_originStation1_CTXT
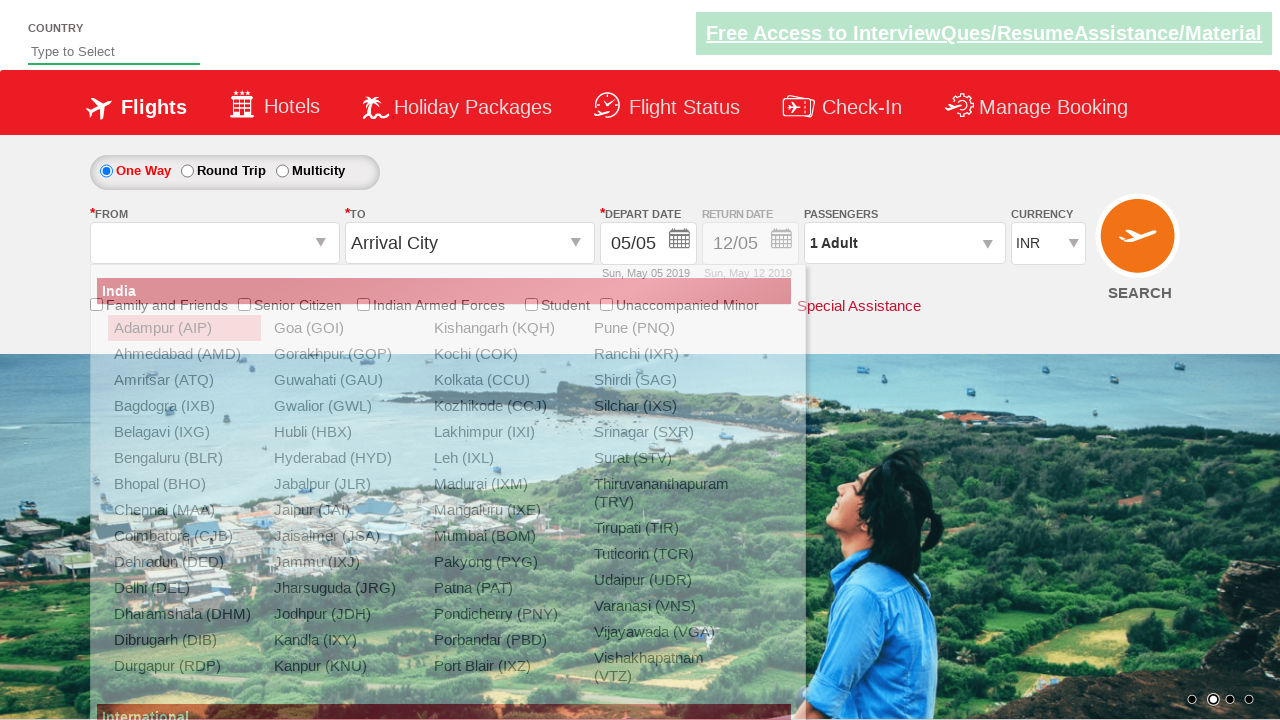

Selected Bangalore (BLR) as origin from dropdown at (184, 458) on xpath=//a[@value='BLR']
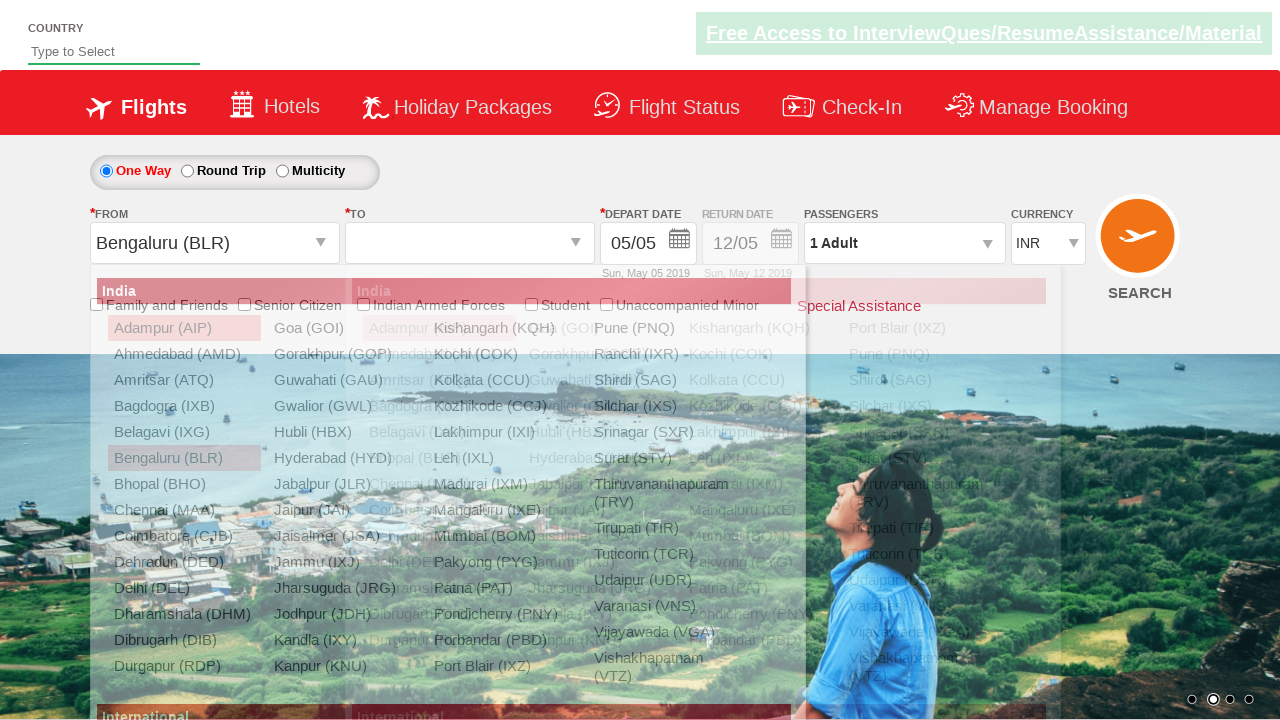

Waited for destination dropdown to be ready
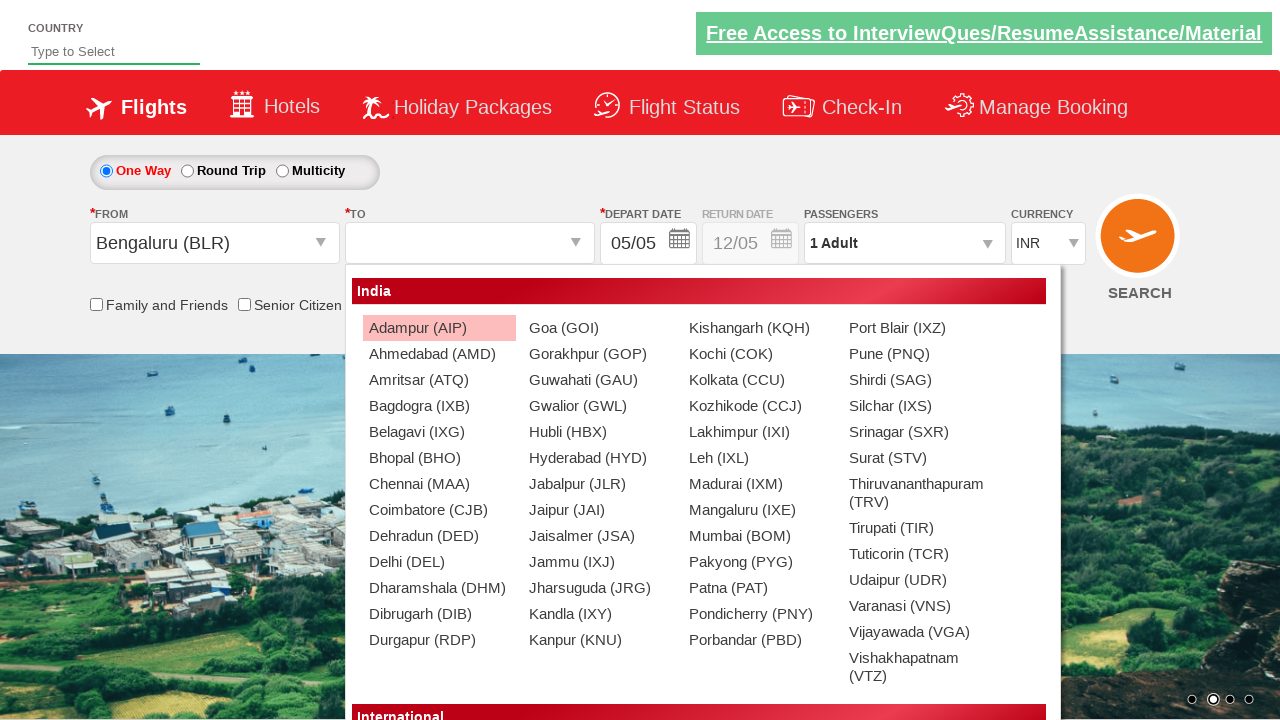

Selected Chennai (MAA) as destination from cascading dropdown at (439, 484) on (//a[@value='MAA'])[2]
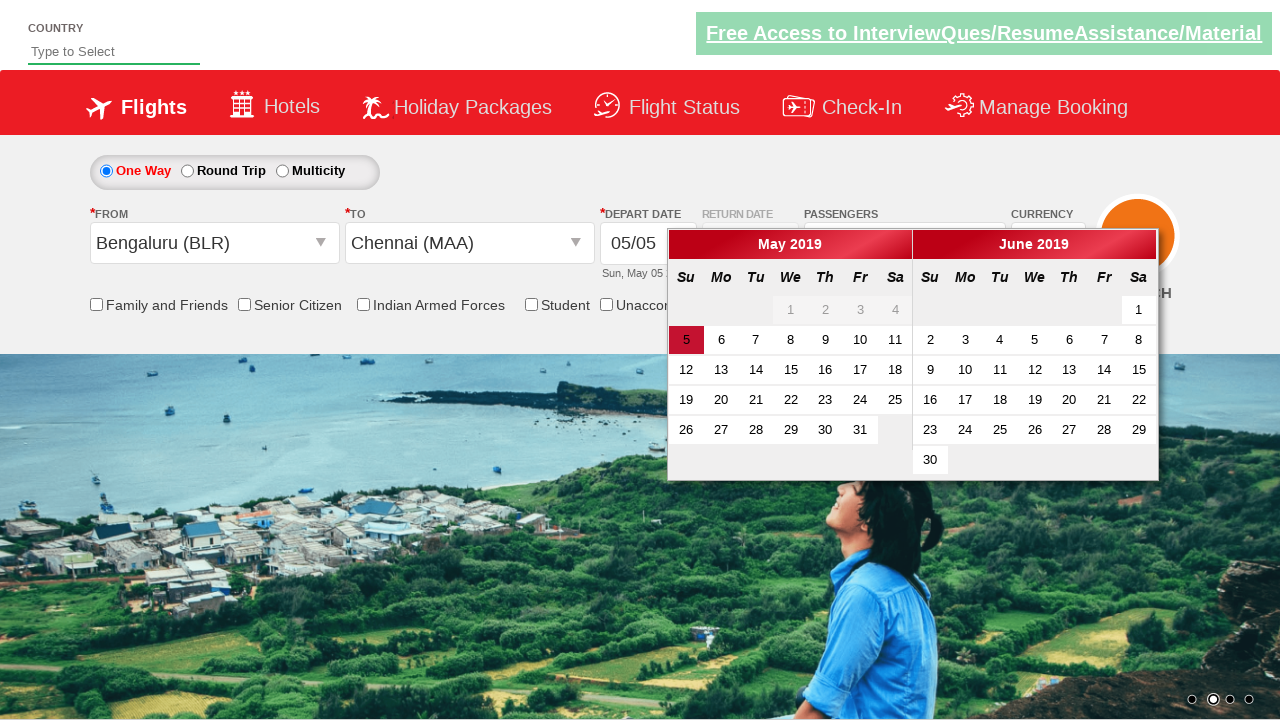

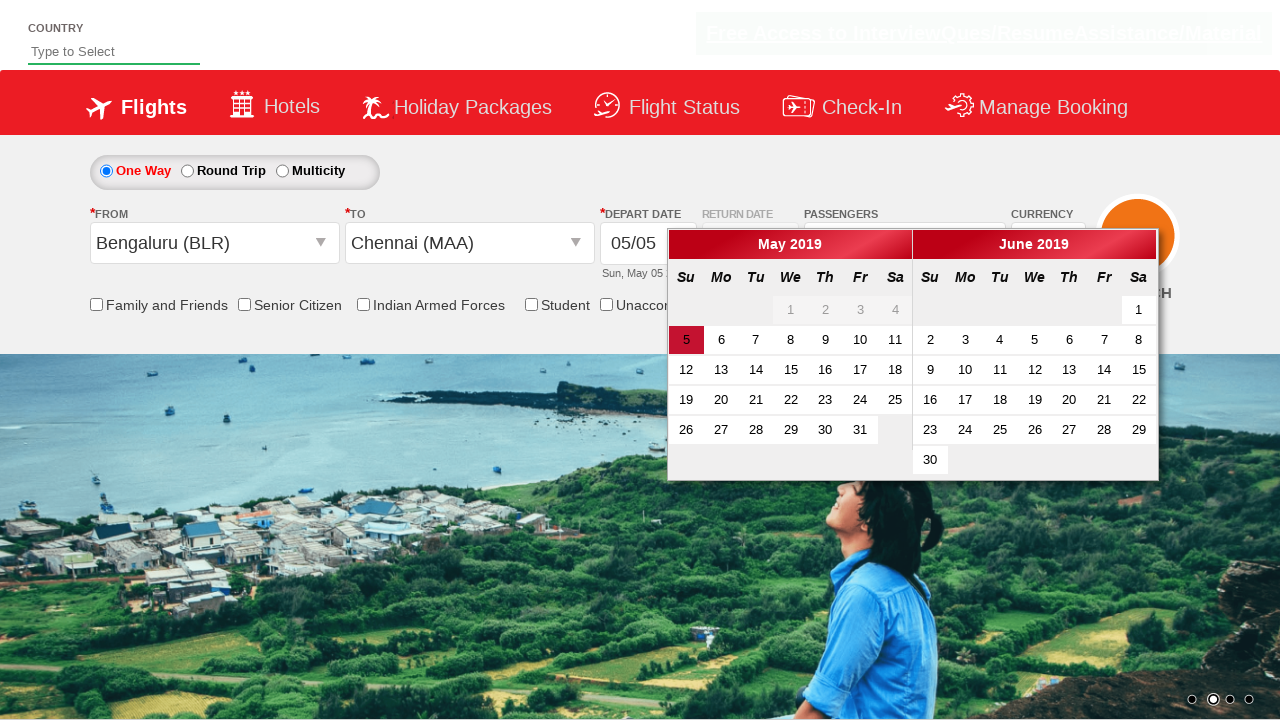